Navigates to example.com and clicks on a link element using ElementHandle, demonstrating basic Playwright element interaction

Starting URL: https://example.com

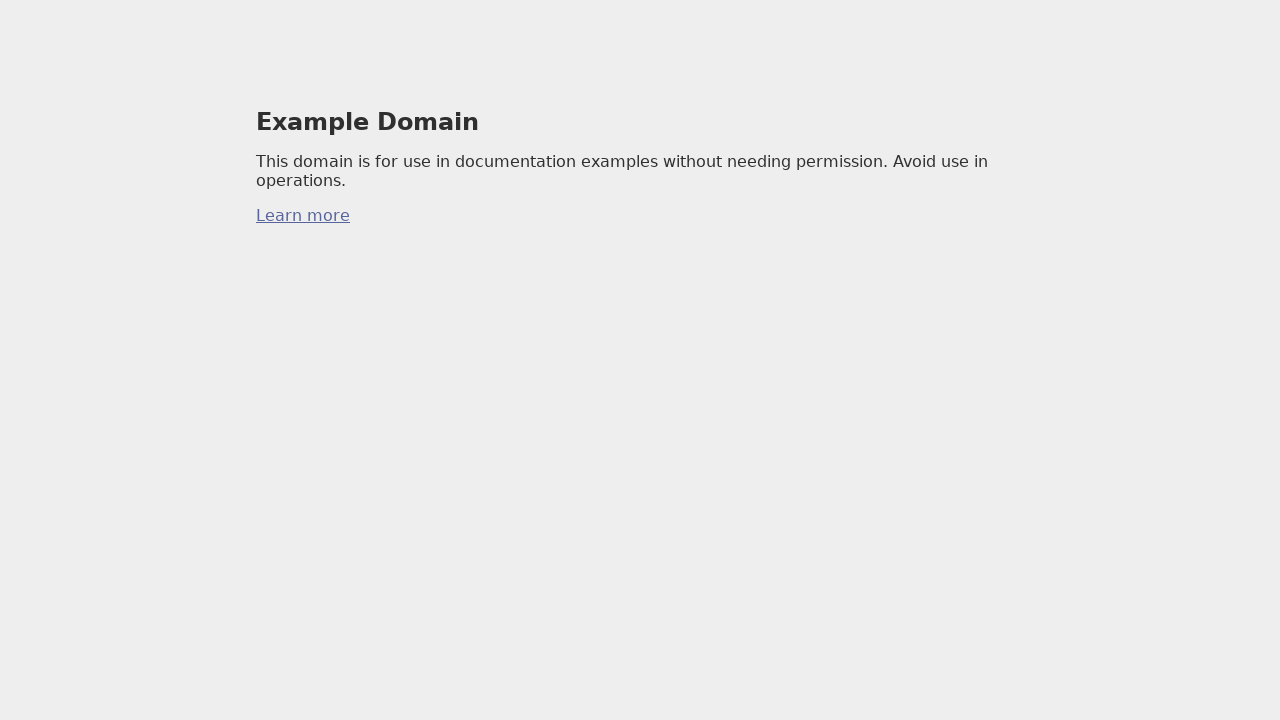

Navigated to https://example.com
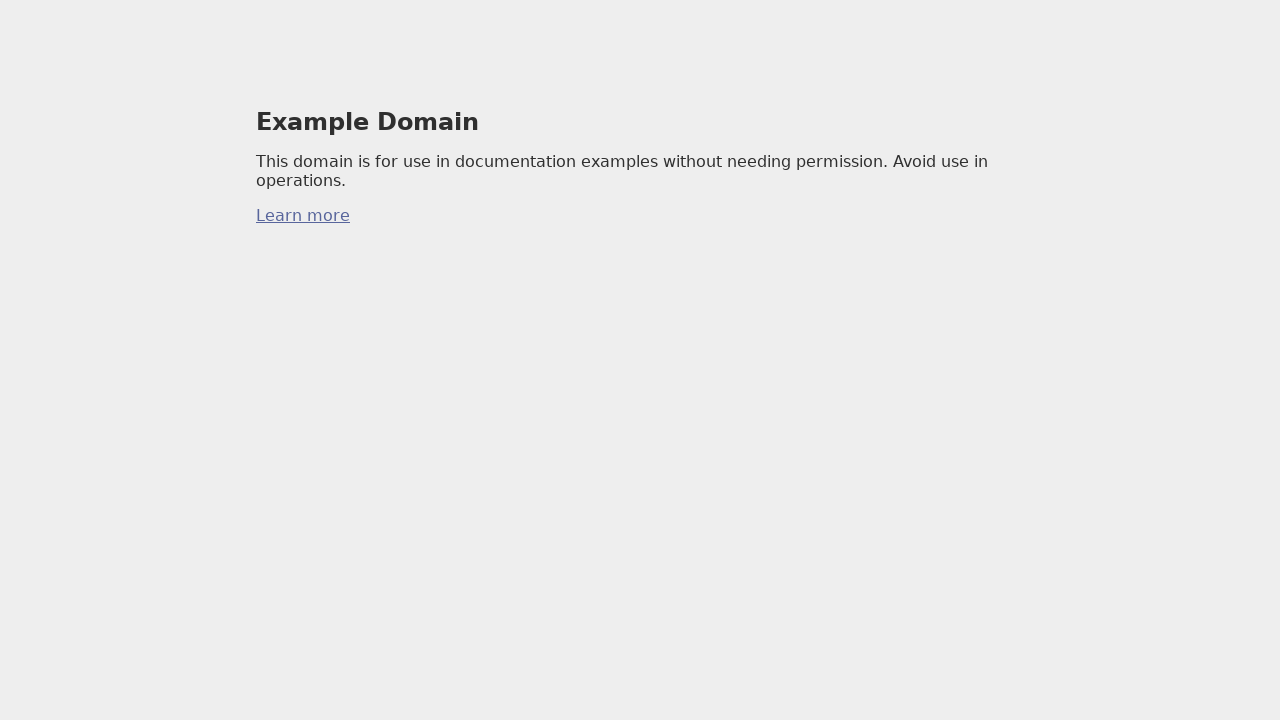

Located first anchor element using query_selector
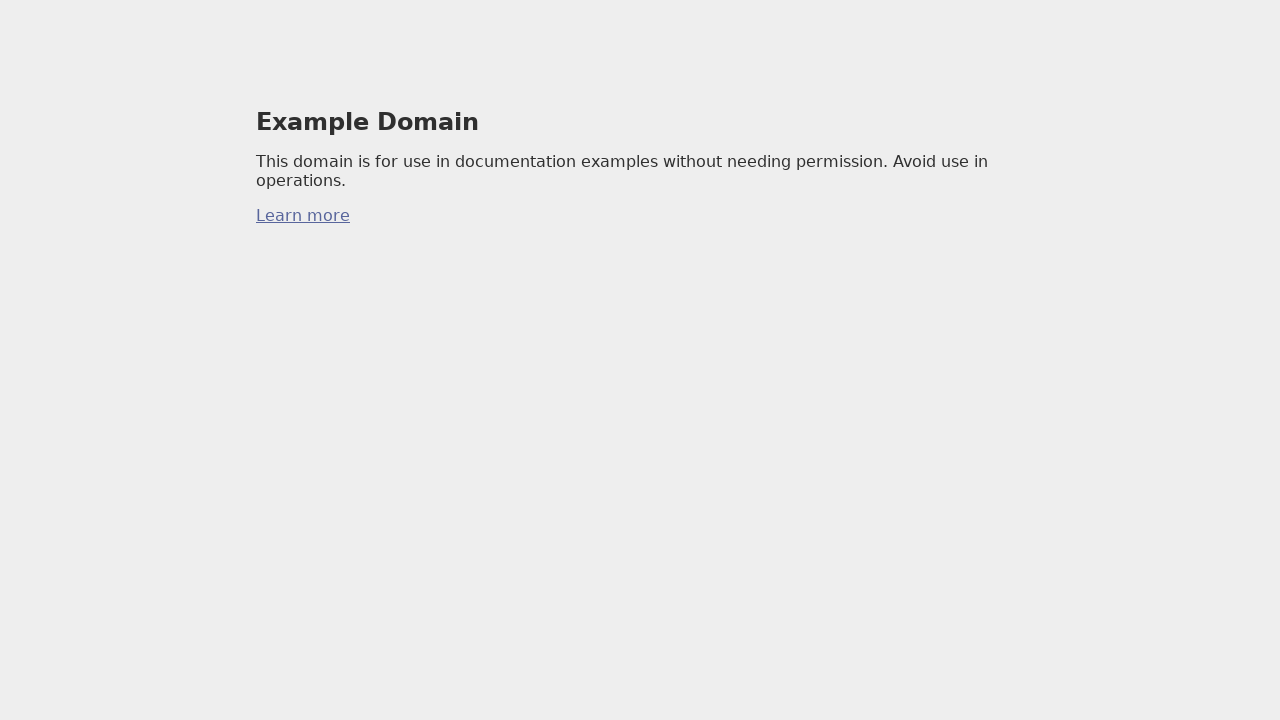

Clicked the anchor element
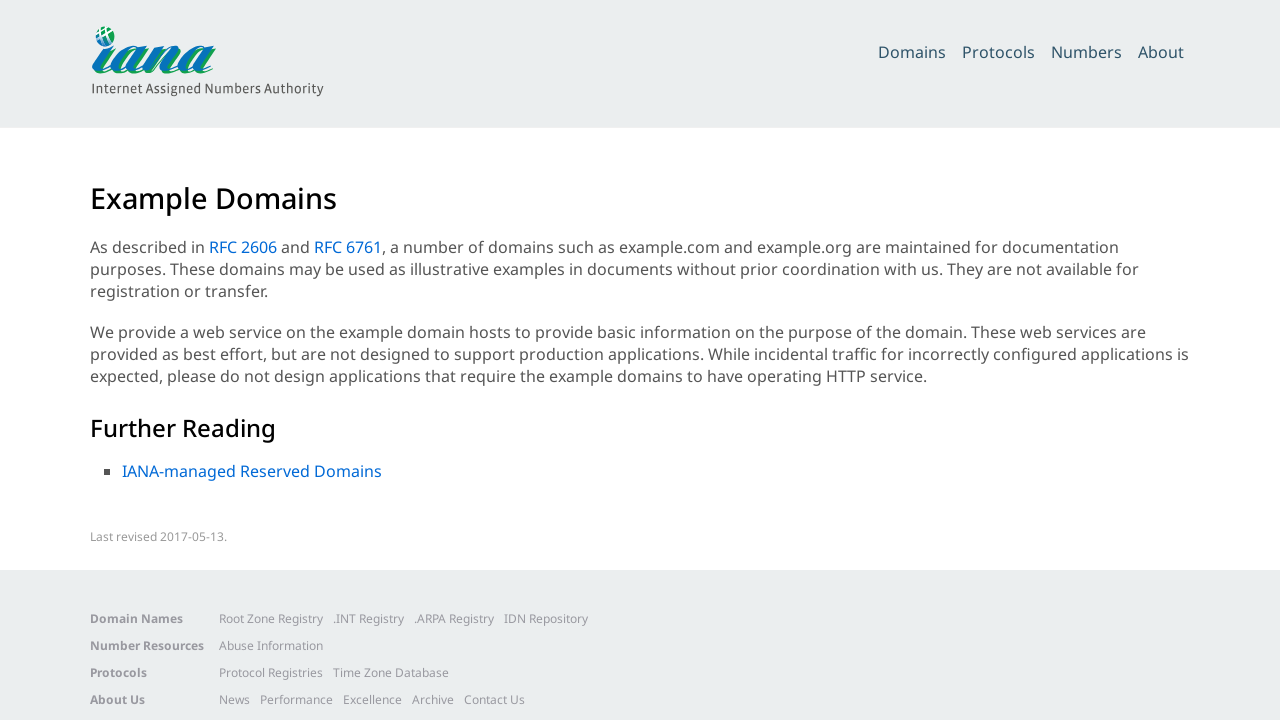

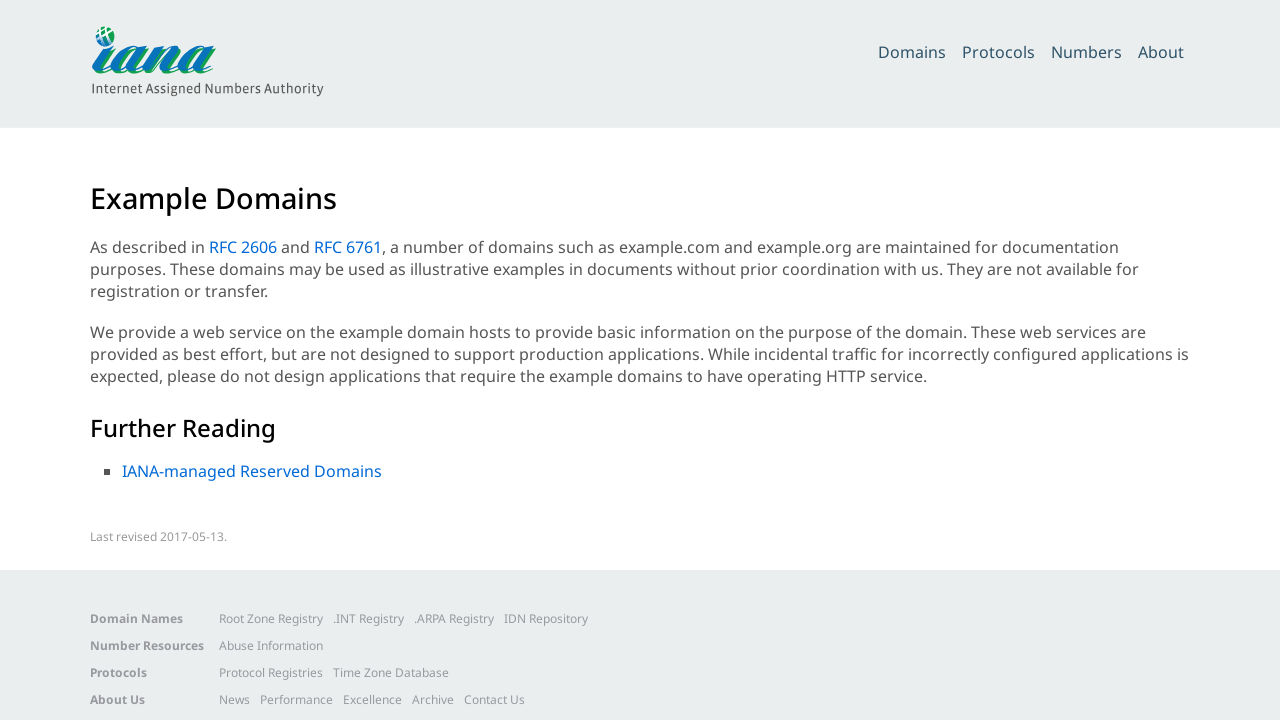